Tests navigation through the application by clicking on Forms menu and then Form Layouts submenu

Starting URL: https://foden-testing-application.vercel.app/pages/iot-dashboard

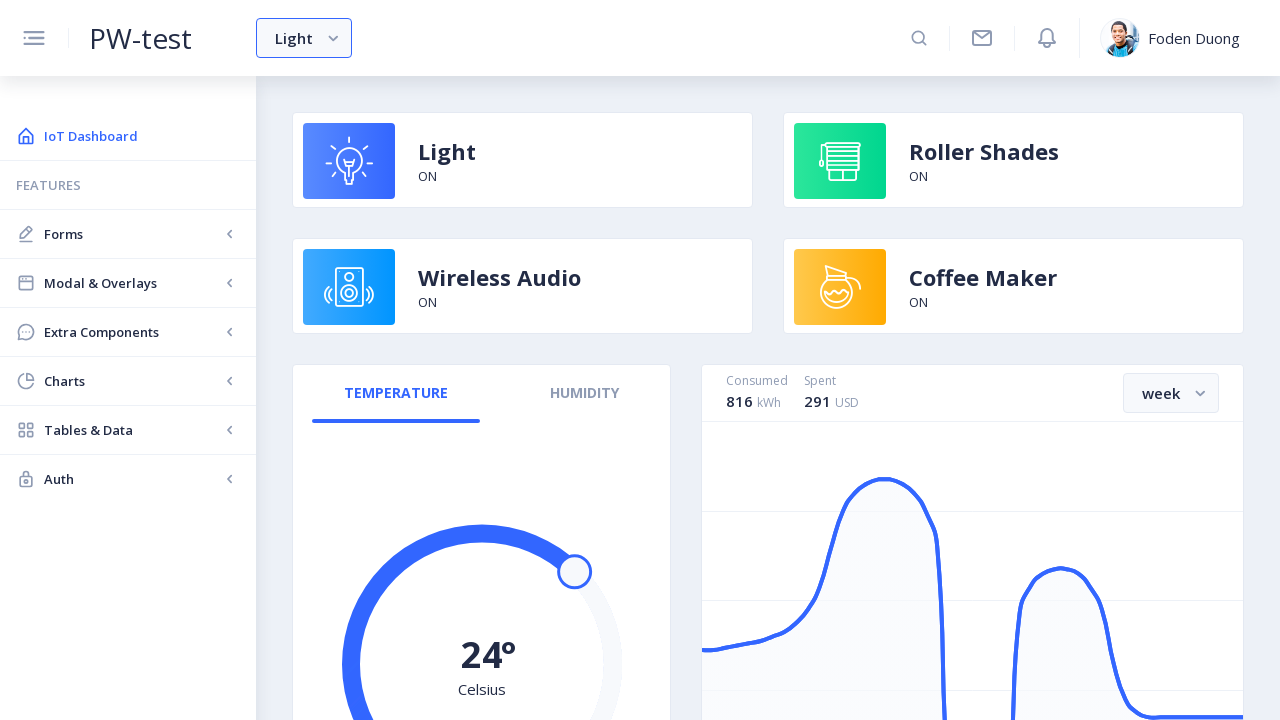

Navigated to IoT Dashboard starting page
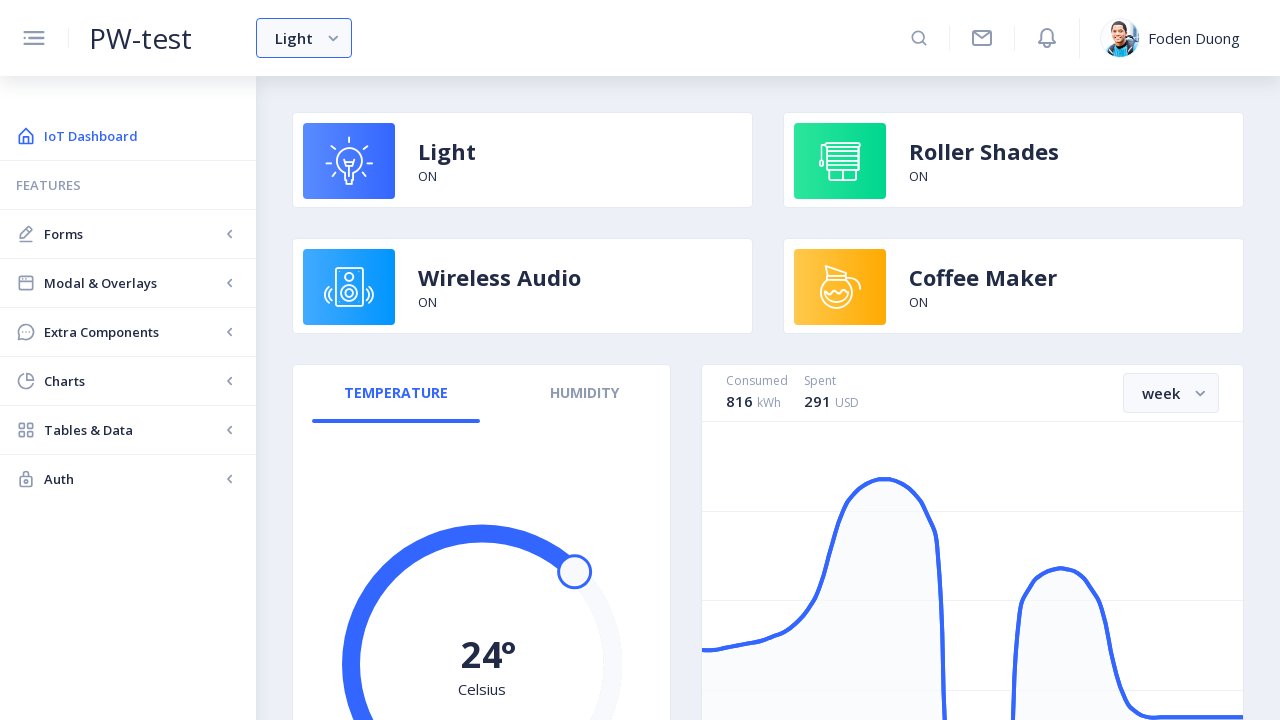

Clicked on Forms menu at (132, 234) on internal:text="Forms"i
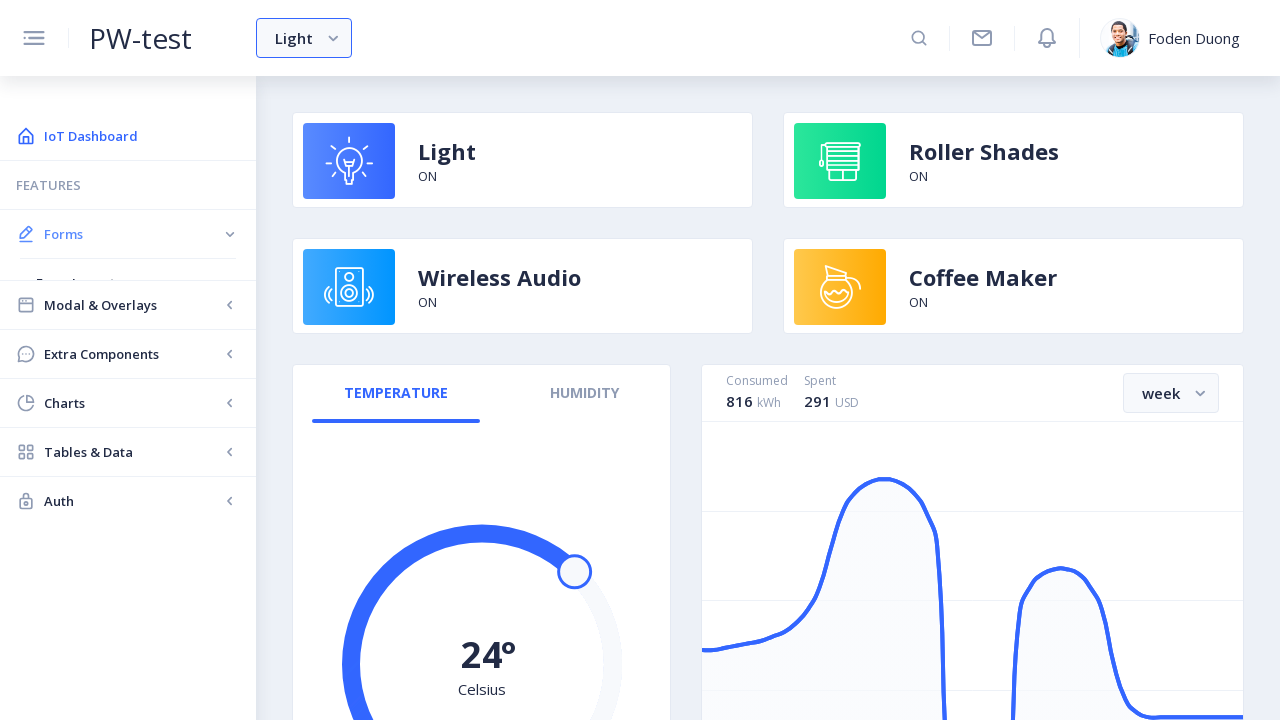

Clicked on Form Layouts submenu at (128, 283) on internal:text="Form Layouts"i
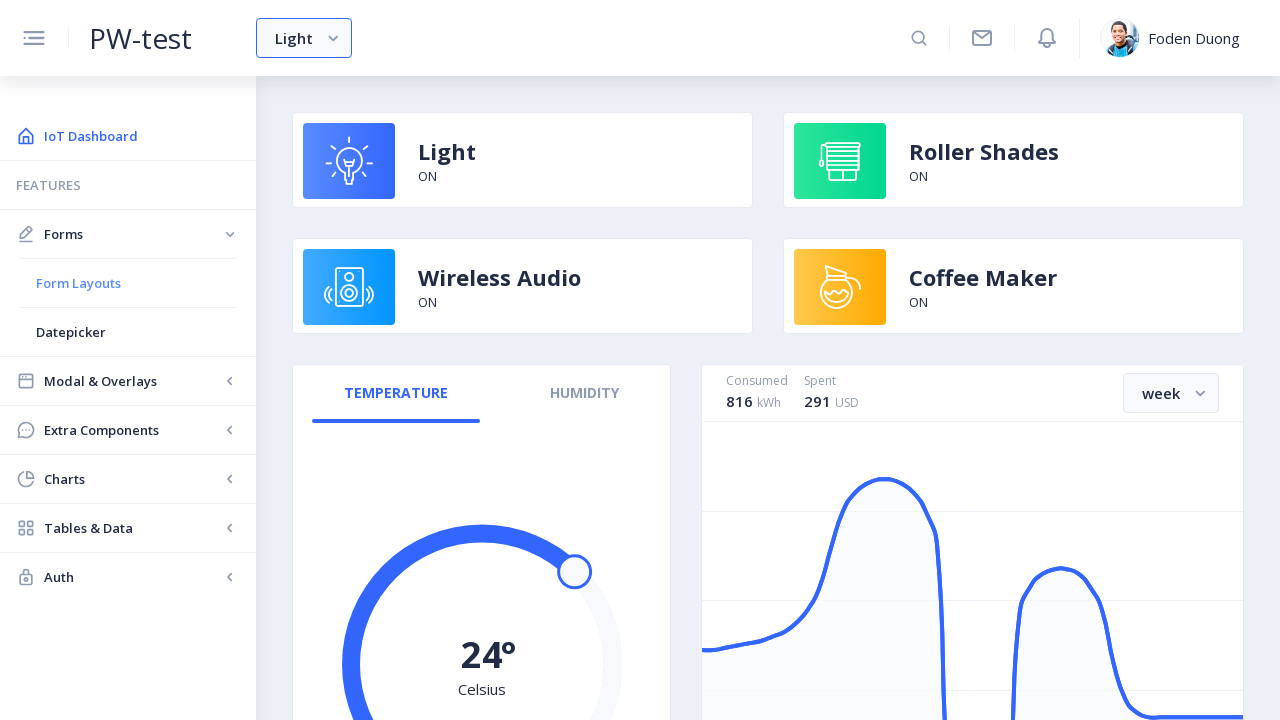

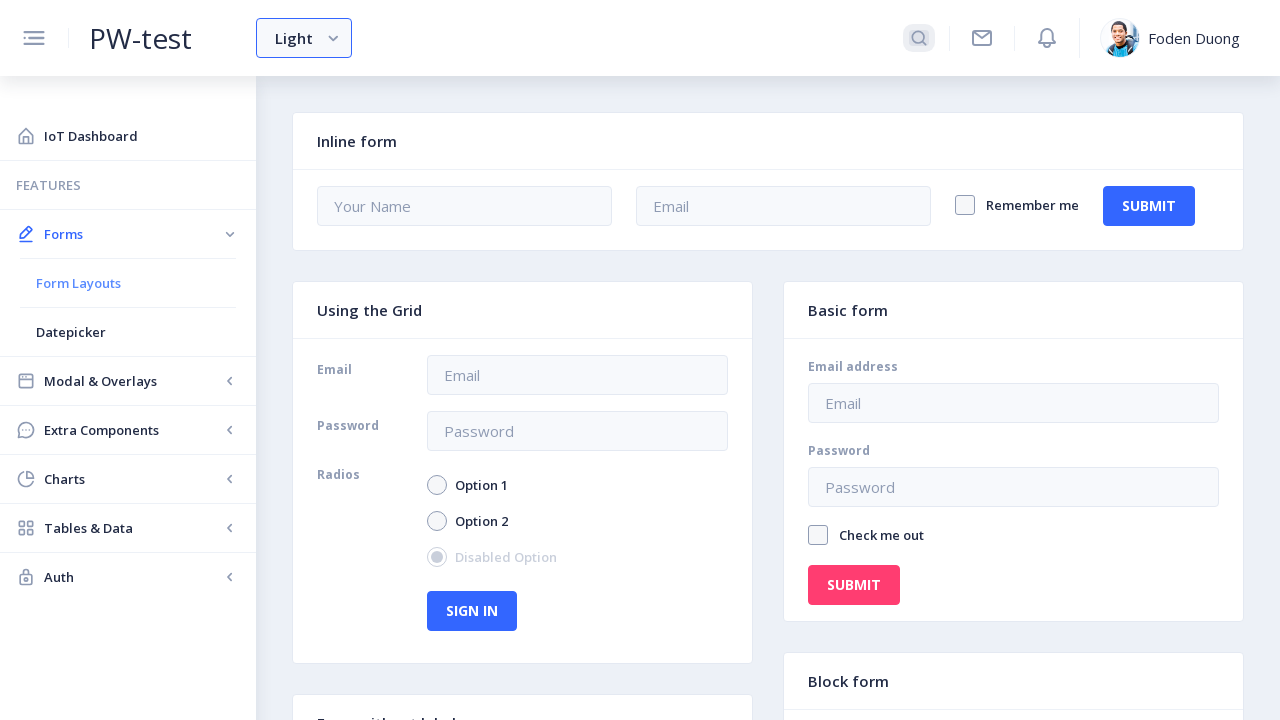